Tests basic form interactions including text input and sum calculation functionality

Starting URL: https://www.lambdatest.com/selenium-playground/simple-form-demo

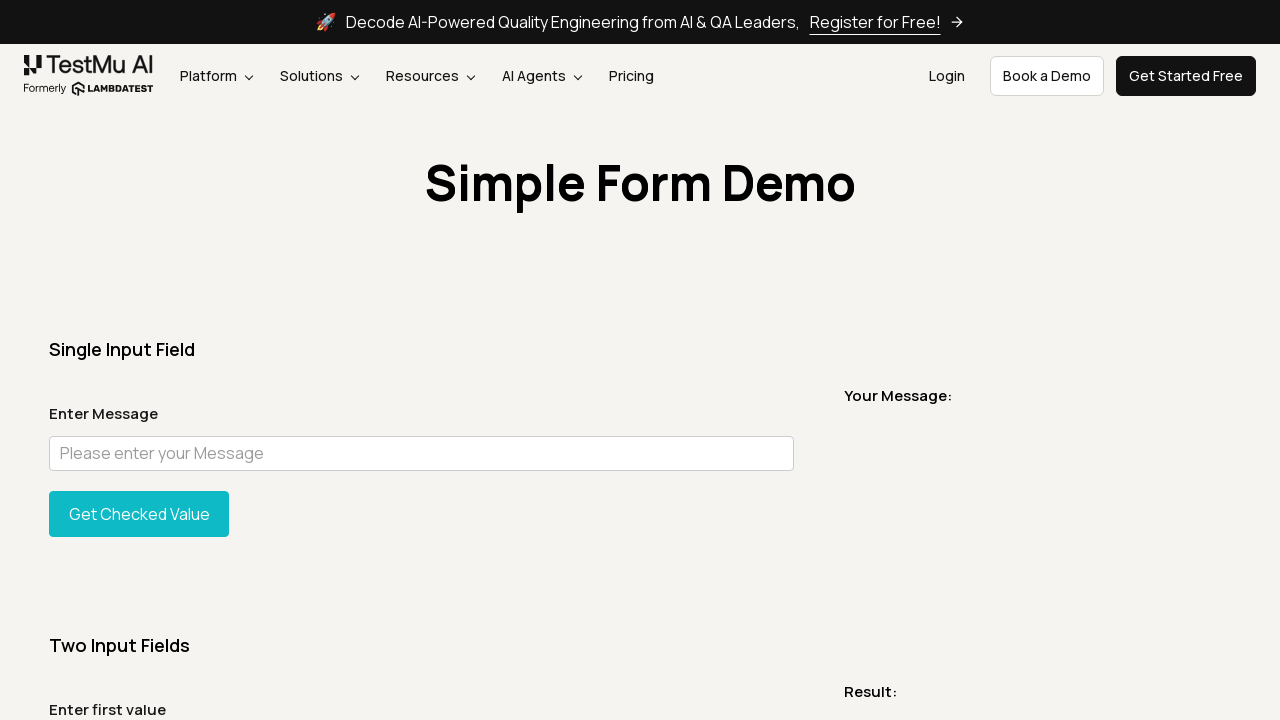

Scrolled message input field into view
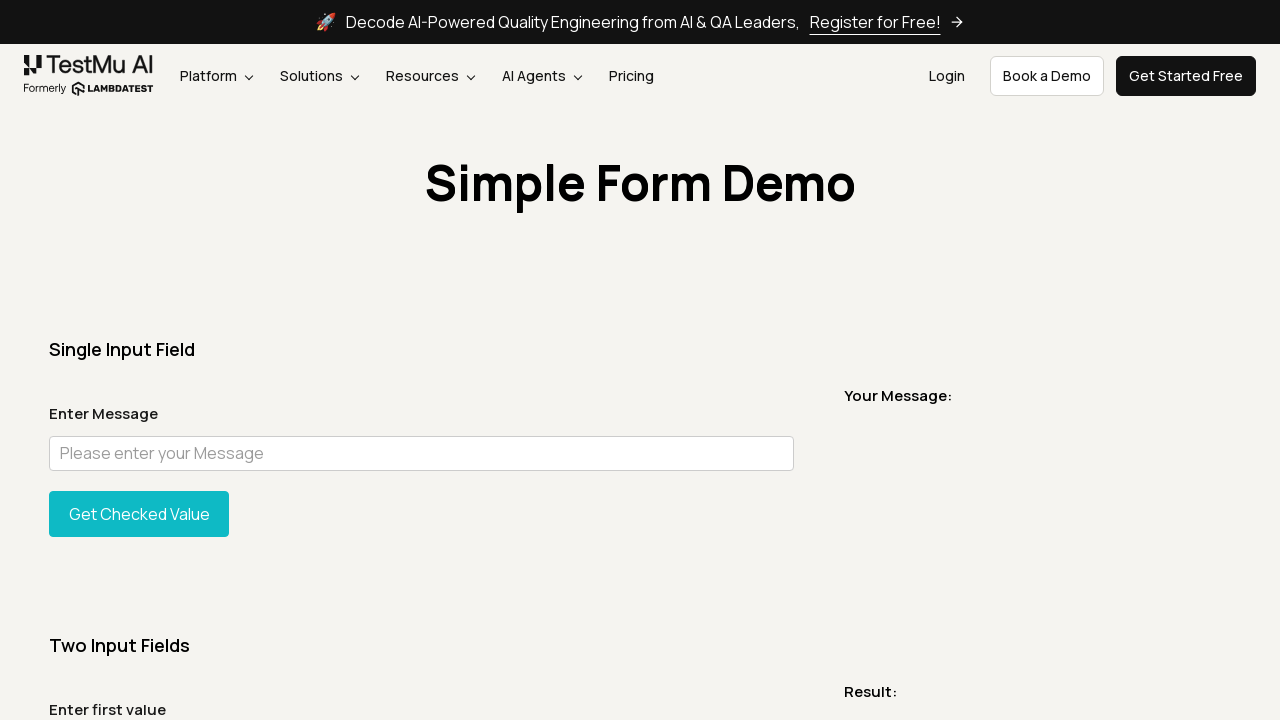

Filled message input with 'Hello world' on input#user-message
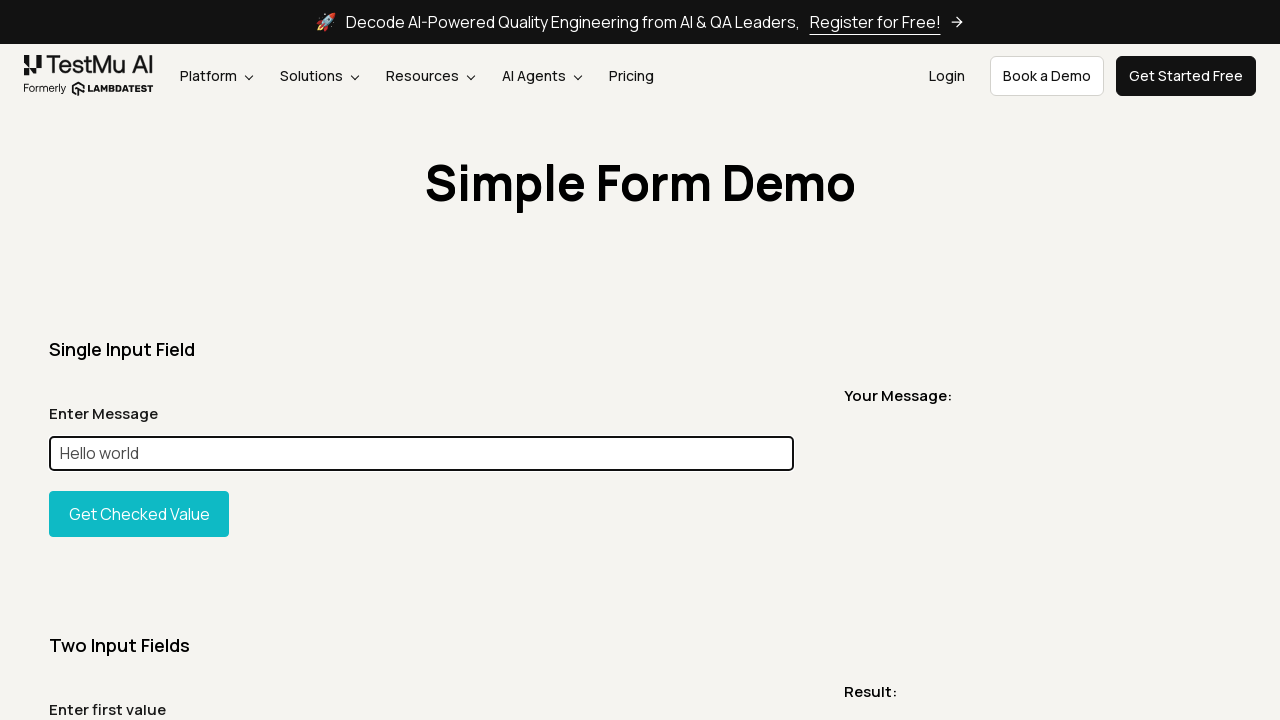

Scrolled Get Sum button into view
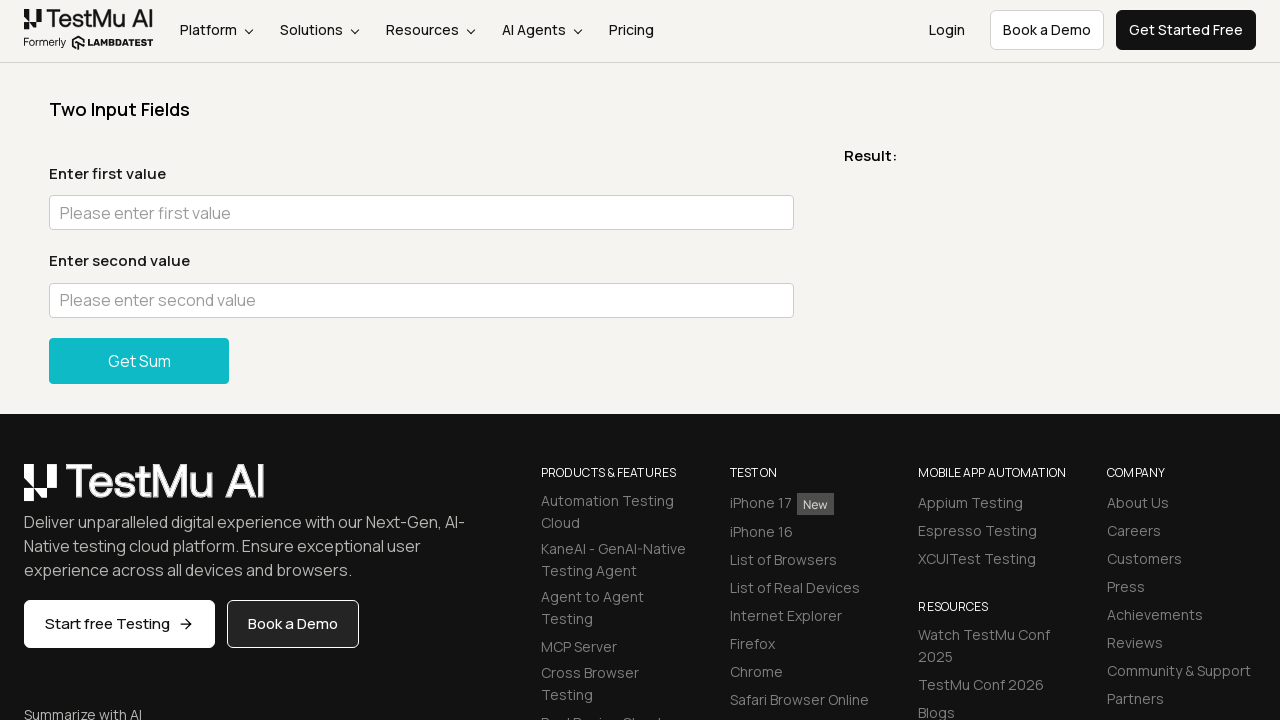

Filled first sum field with '23' on //input[@id='sum1']
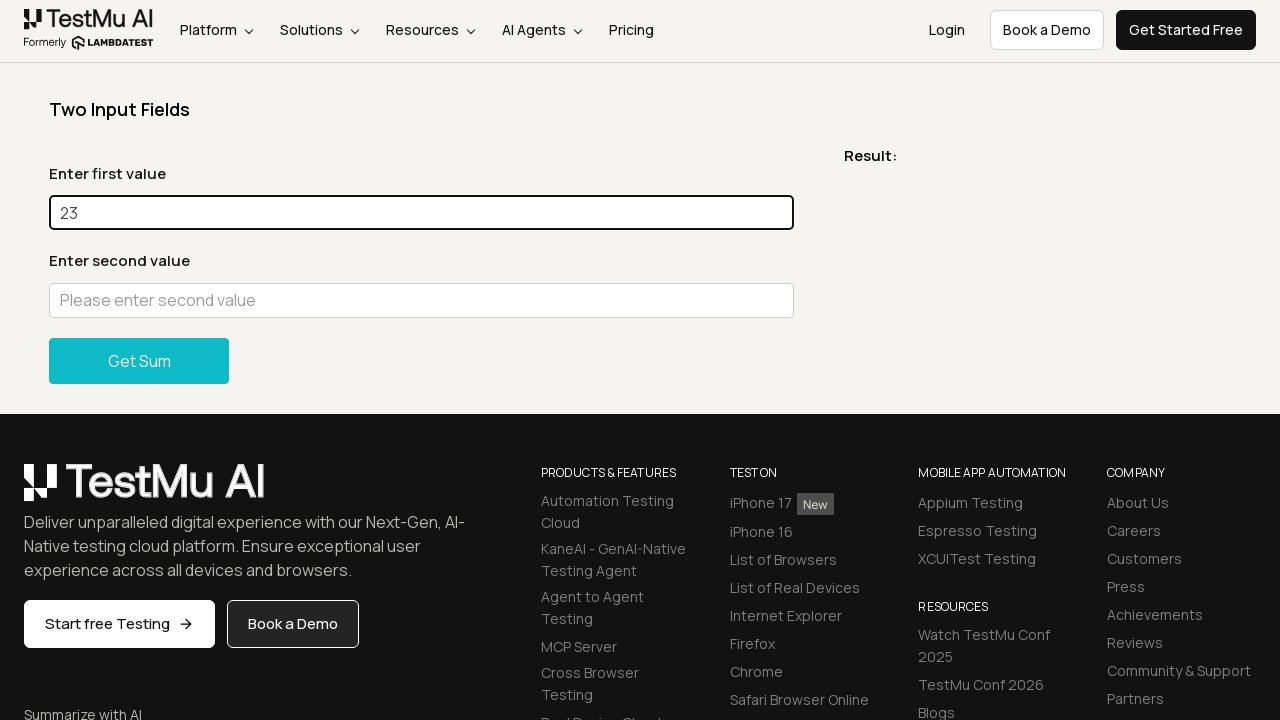

Filled second sum field with '23' on //input[@id='sum2']
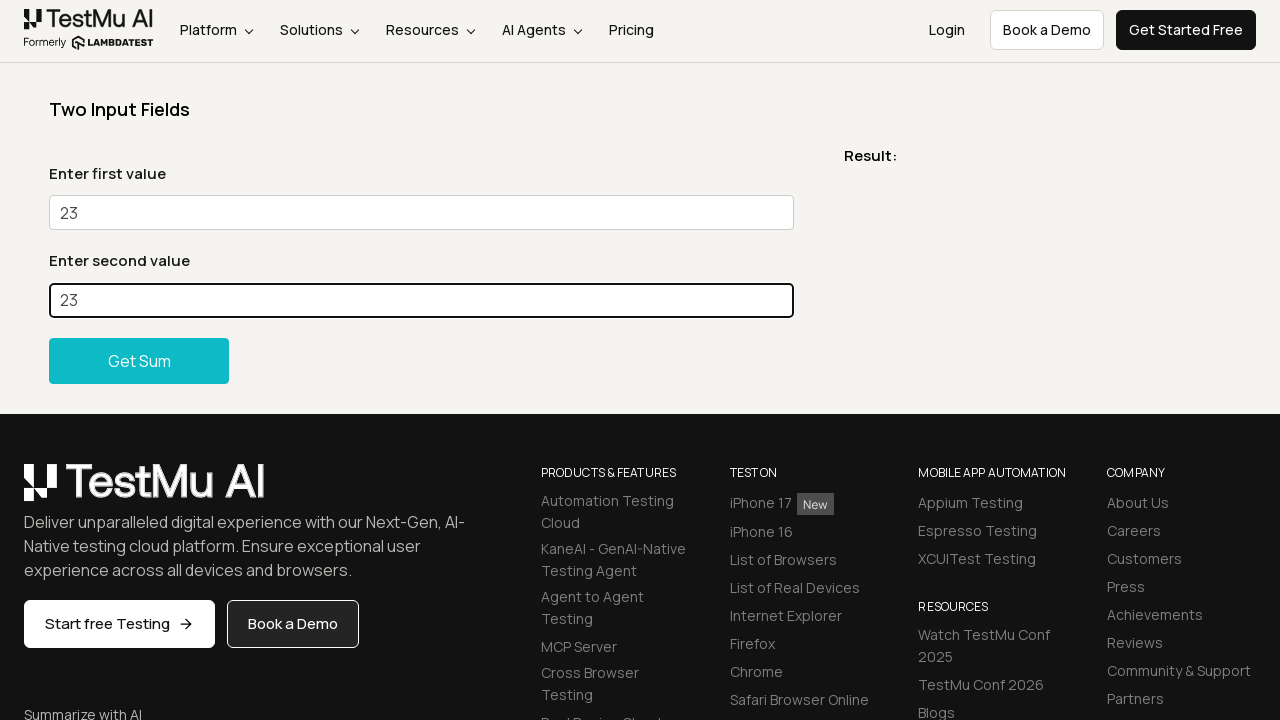

Clicked Get Sum button to calculate result at (139, 360) on xpath=//button[text()='Get Sum']
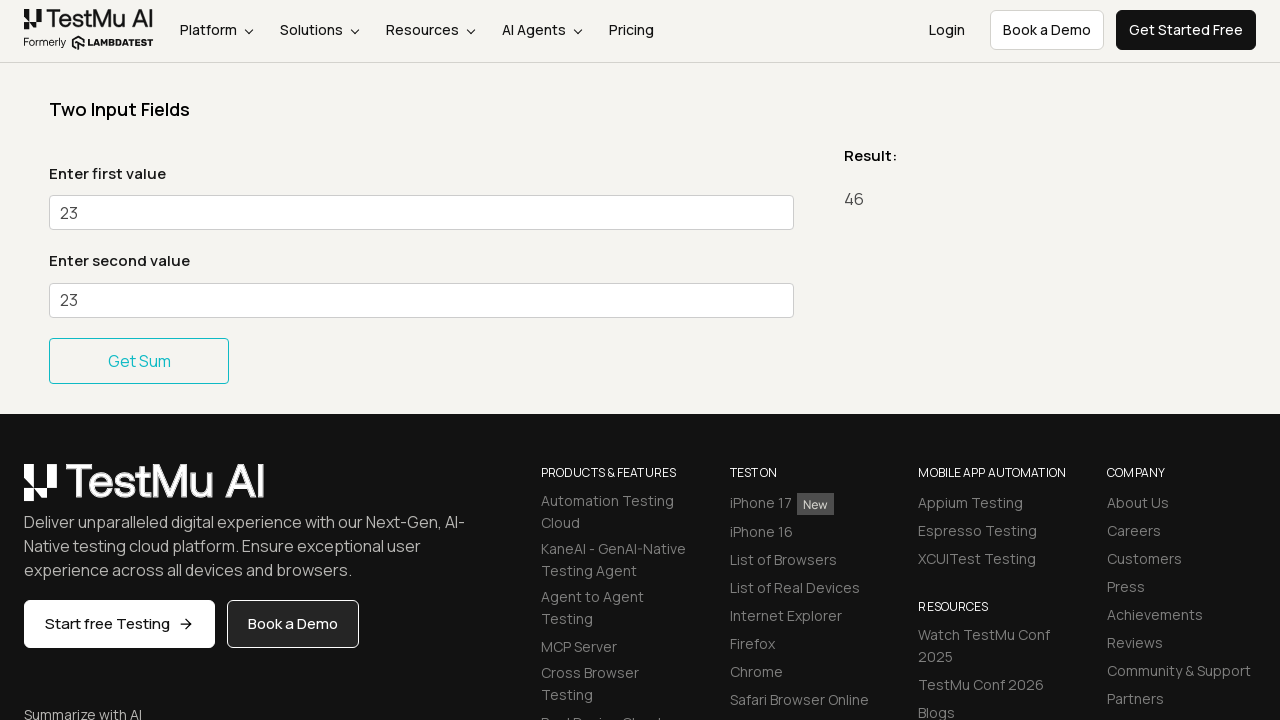

Sum result message appeared
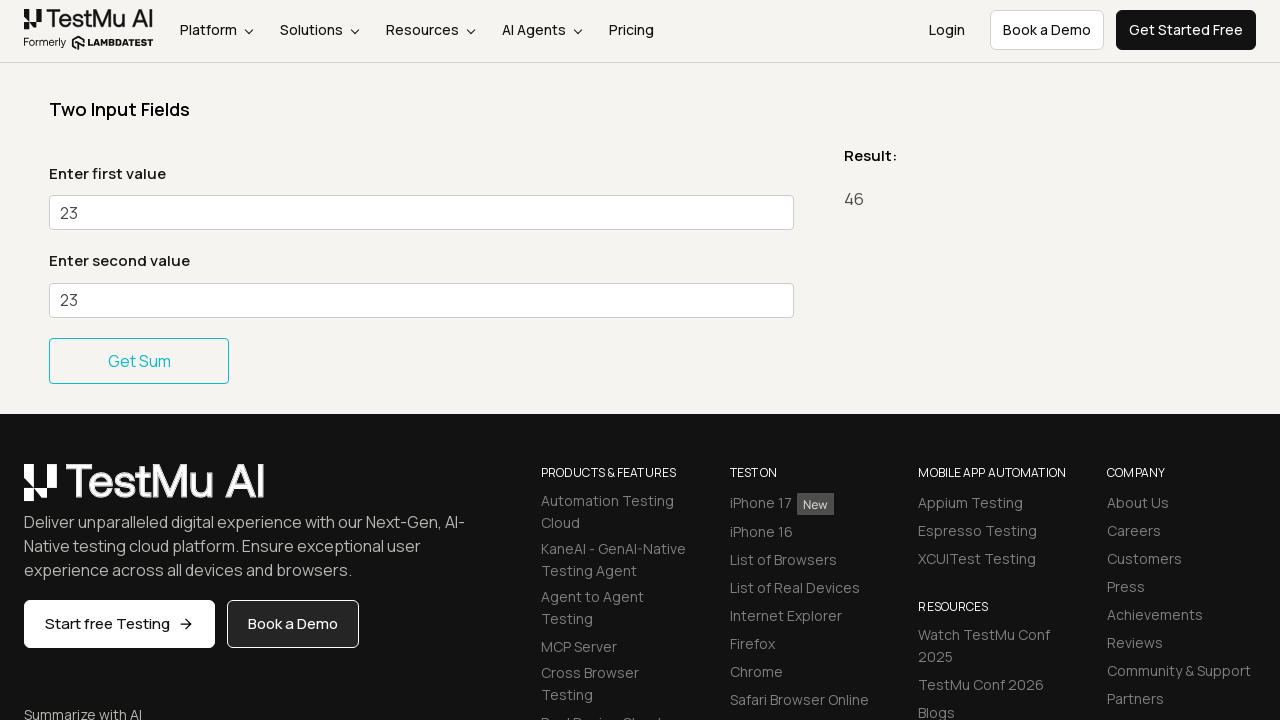

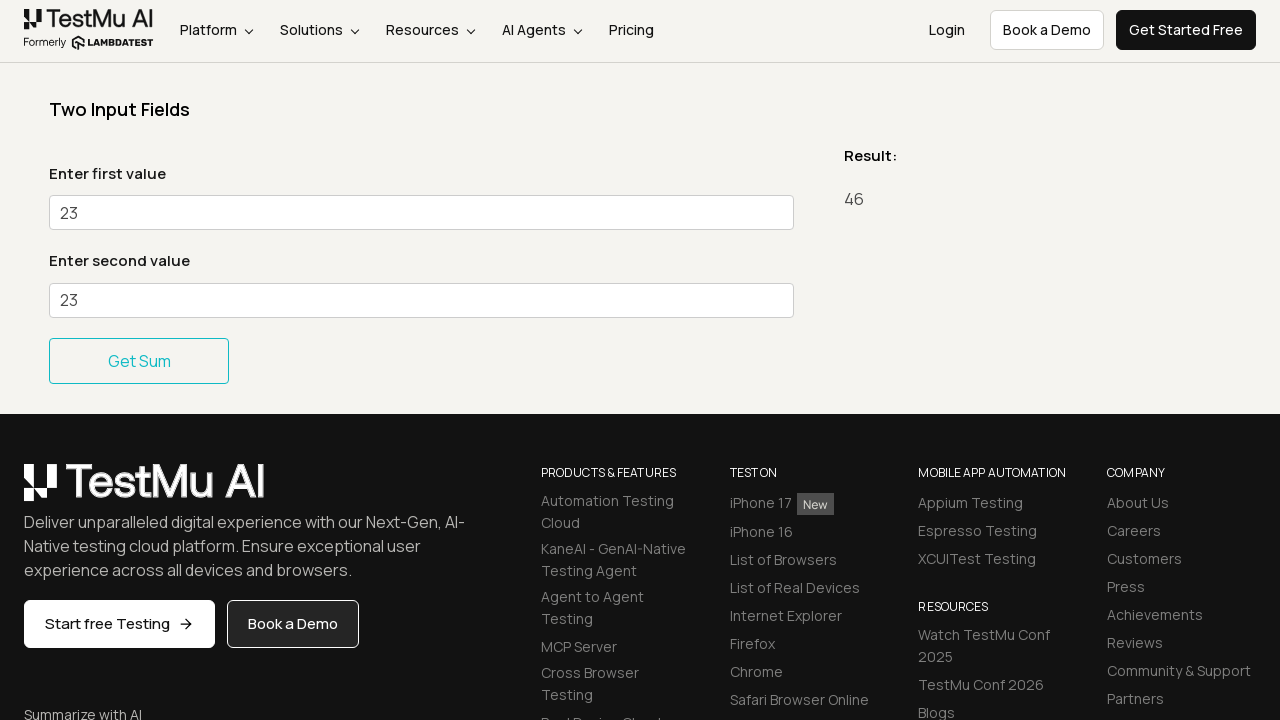